Tests JavaScript alert handling by clicking a button that triggers an alert and then accepting (dismissing) the alert dialog.

Starting URL: https://demoqa.com/alerts

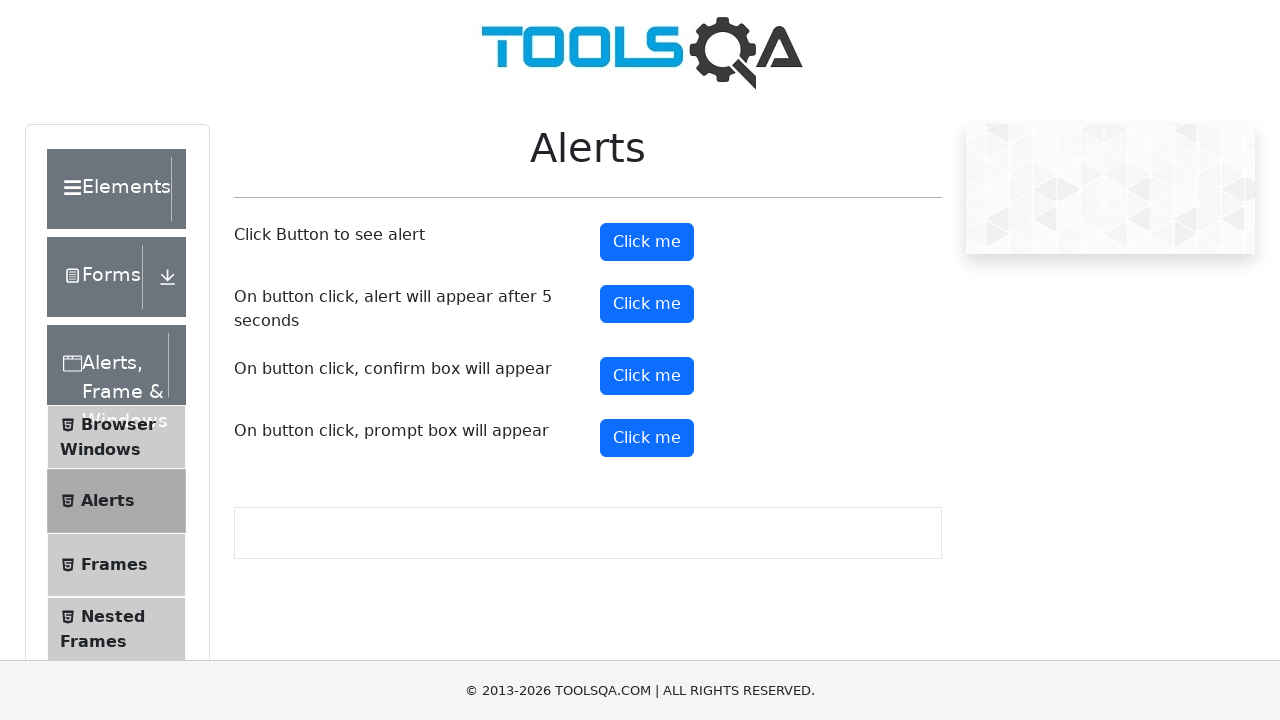

Set up dialog handler to accept alerts
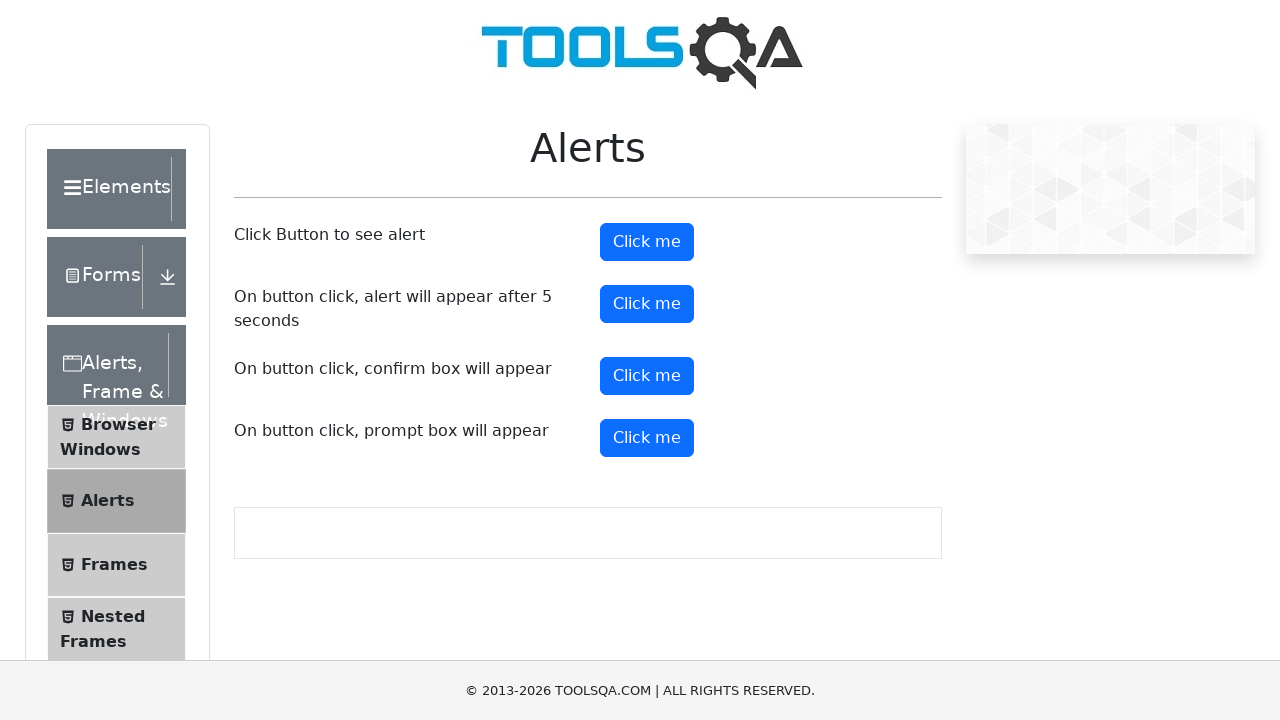

Clicked alert button to trigger JavaScript alert at (647, 242) on #alertButton
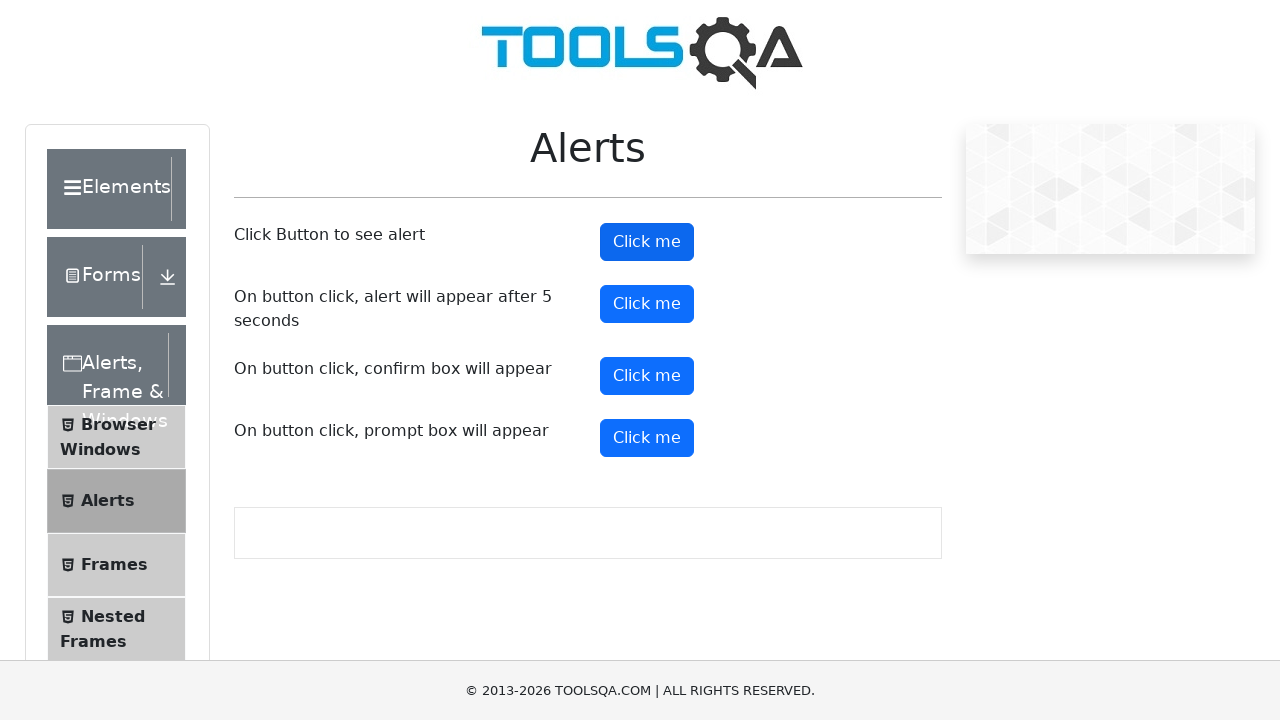

Waited for alert dialog to be processed and dismissed
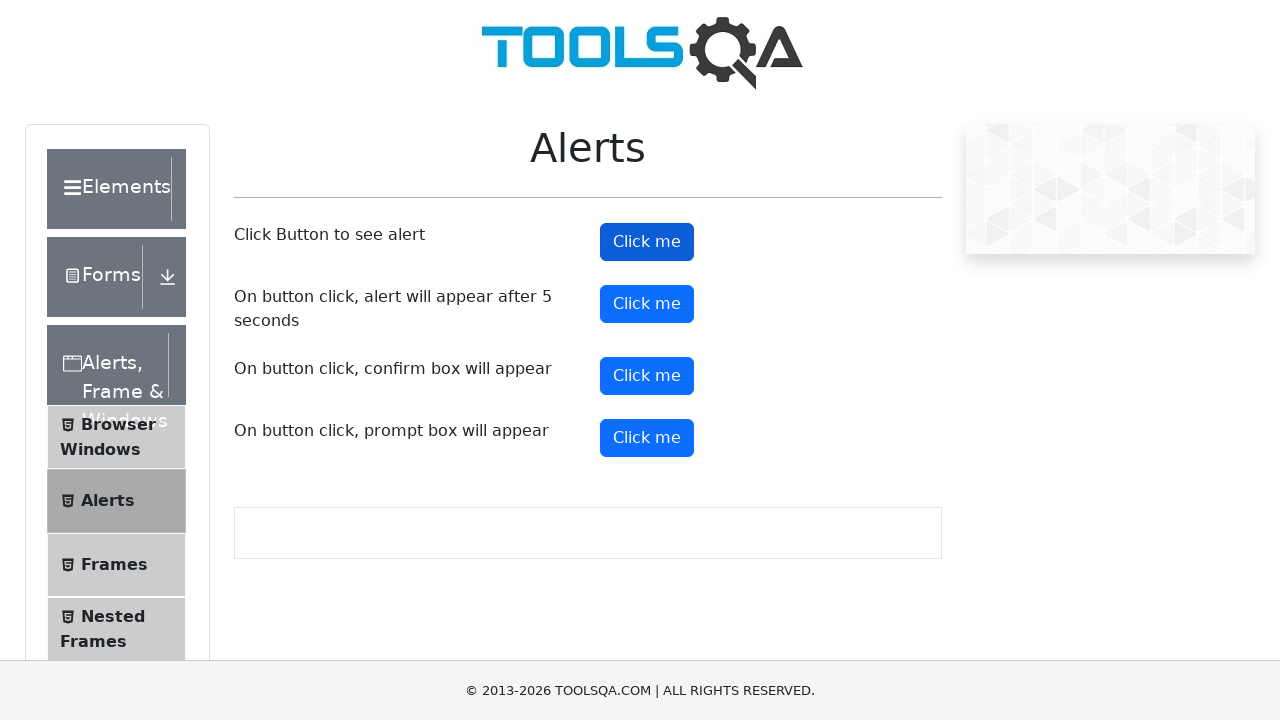

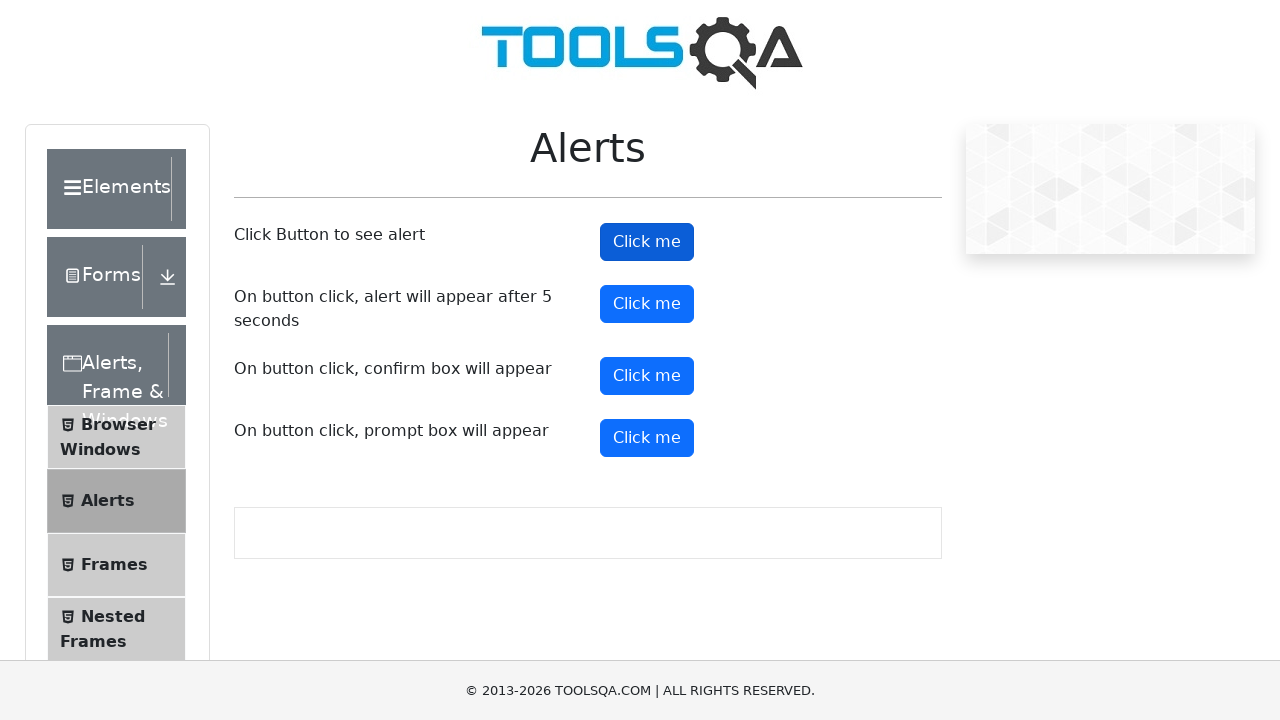